Tests a data types form by filling in all personal data fields except zip code, submitting the form, and verifying the validation colors (zip code should show red as invalid, other fields should show green as valid).

Starting URL: https://bonigarcia.dev/selenium-webdriver-java/data-types.html

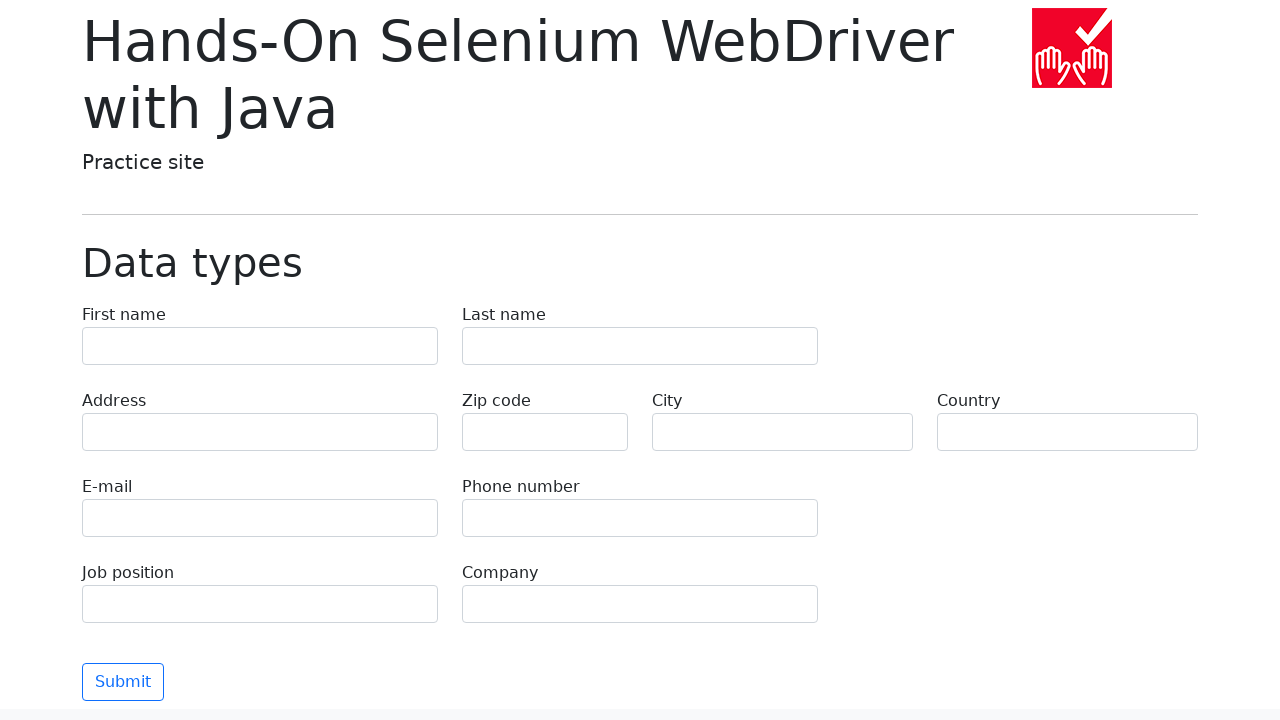

Filled first name field with 'Michael' on input[name="first-name"]
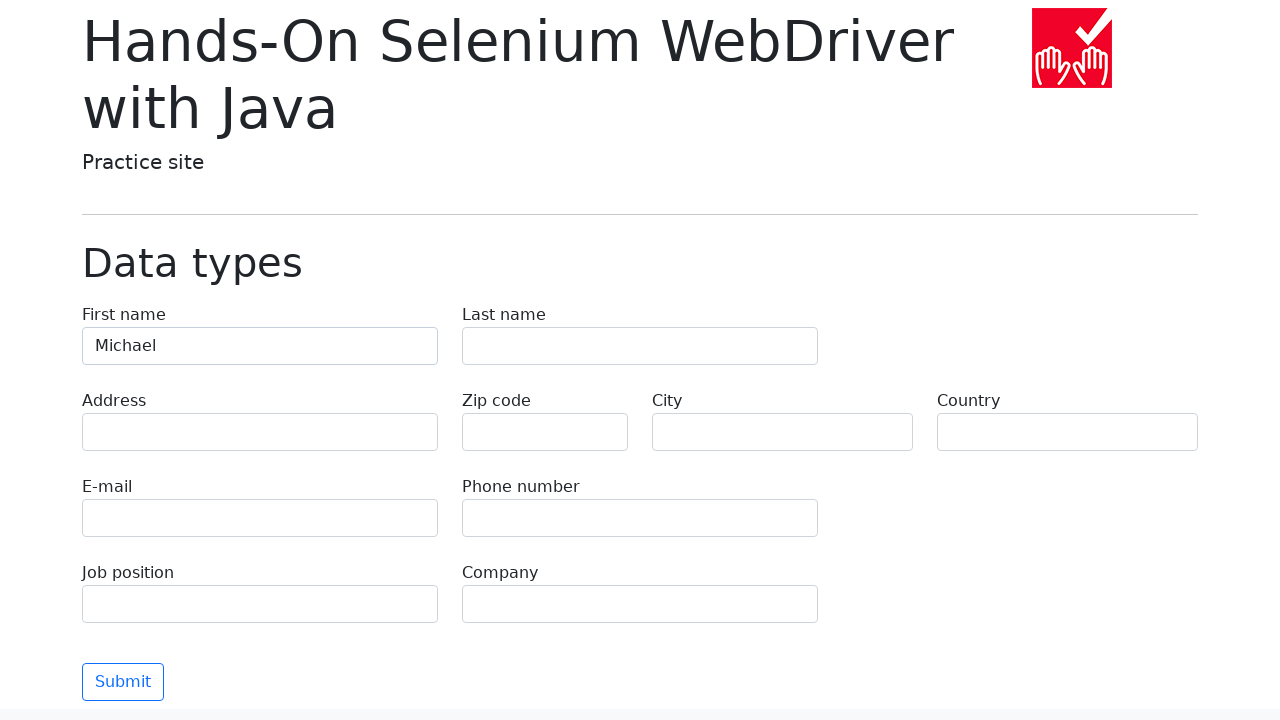

Filled last name field with 'Johnson' on input[name="last-name"]
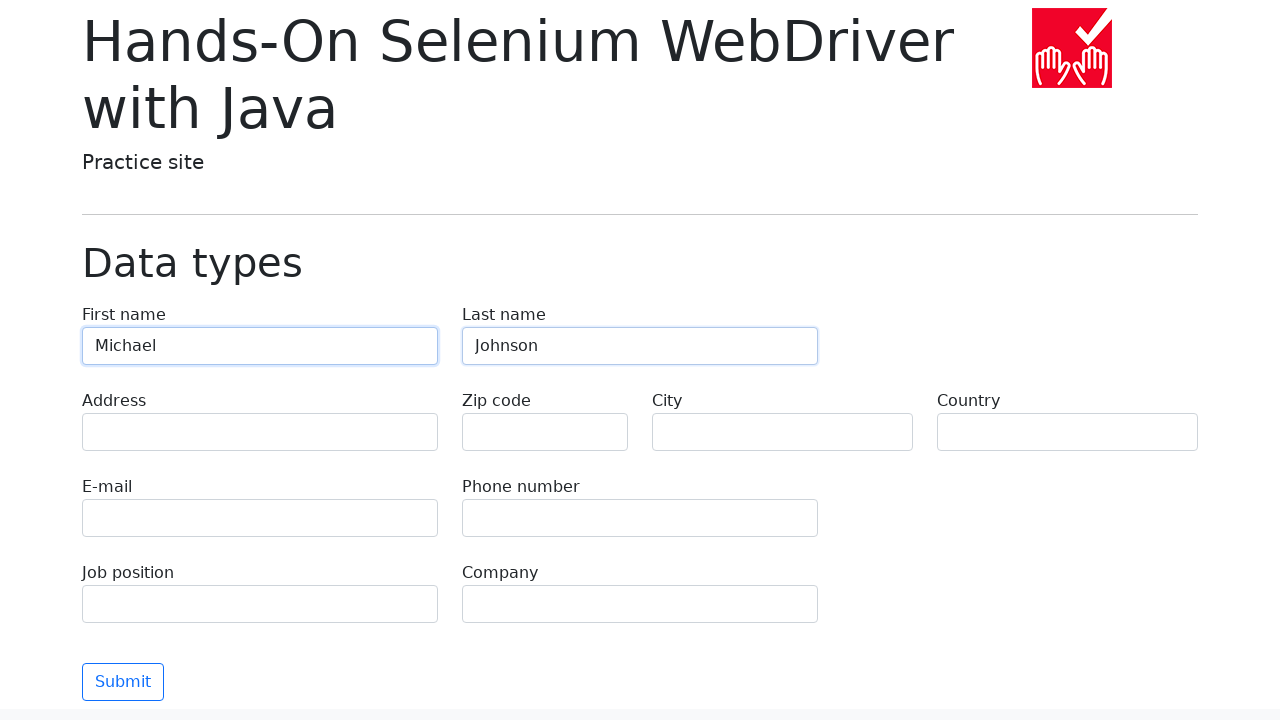

Filled address field with '742 Evergreen Terrace' on input[name="address"]
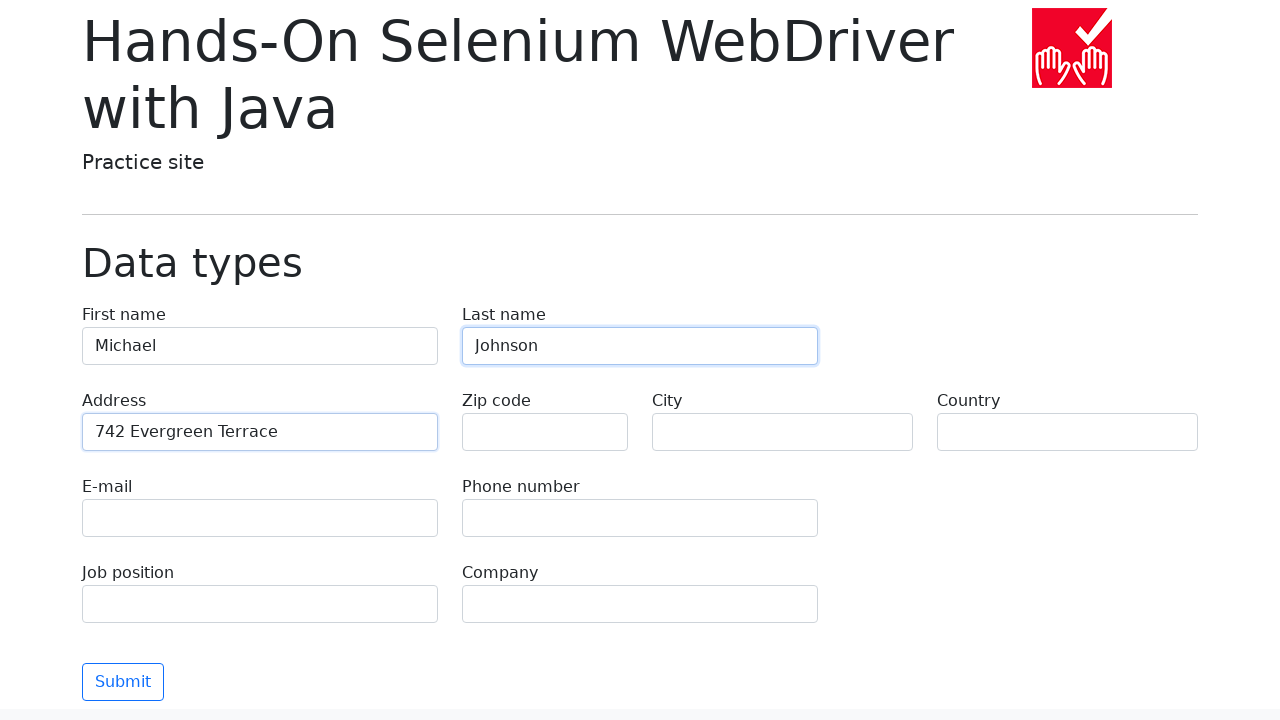

Filled email field with 'michael.johnson@example.com' on input[name="e-mail"]
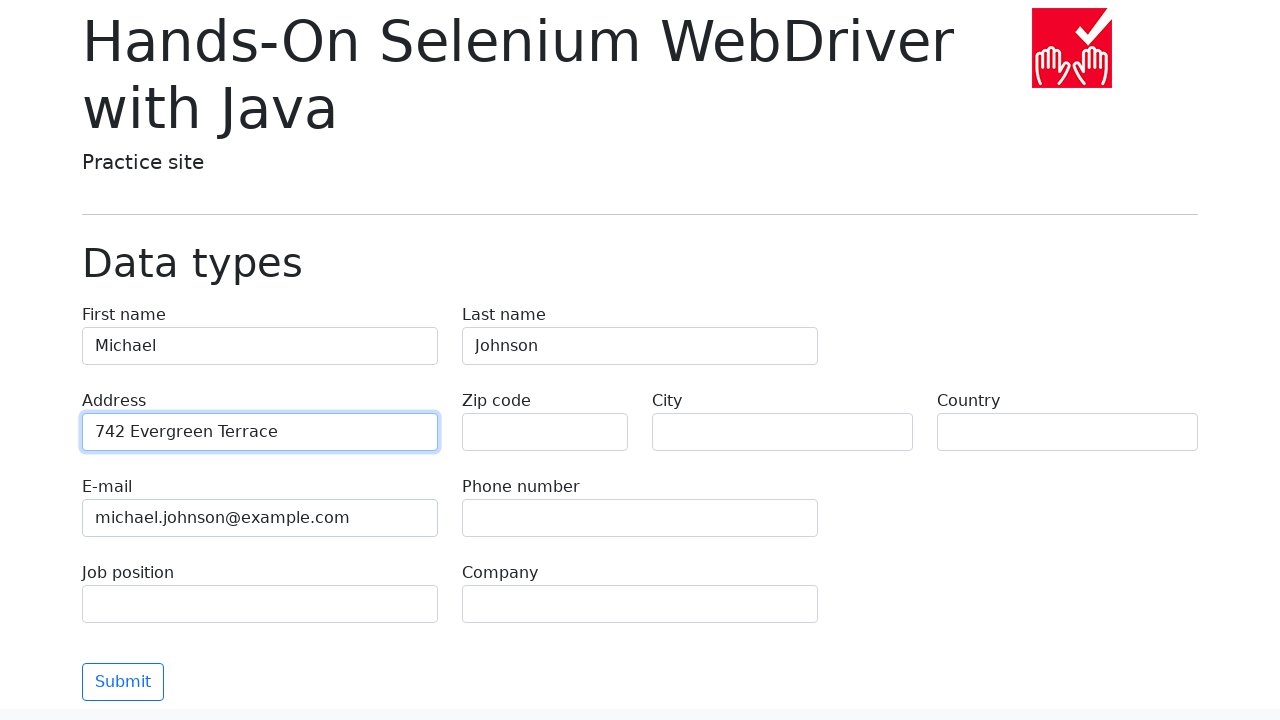

Filled phone field with '+1-555-234-5678' on input[name="phone"]
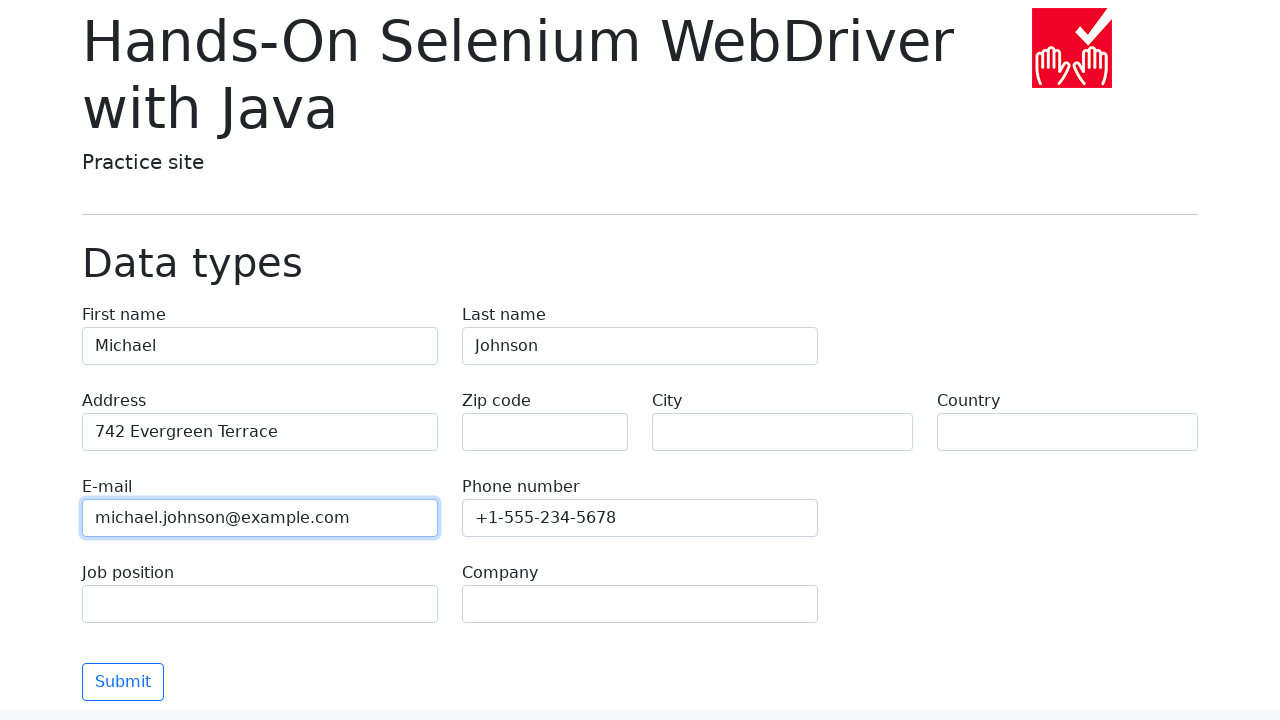

Left zip code field empty to test validation on input[name="zip-code"]
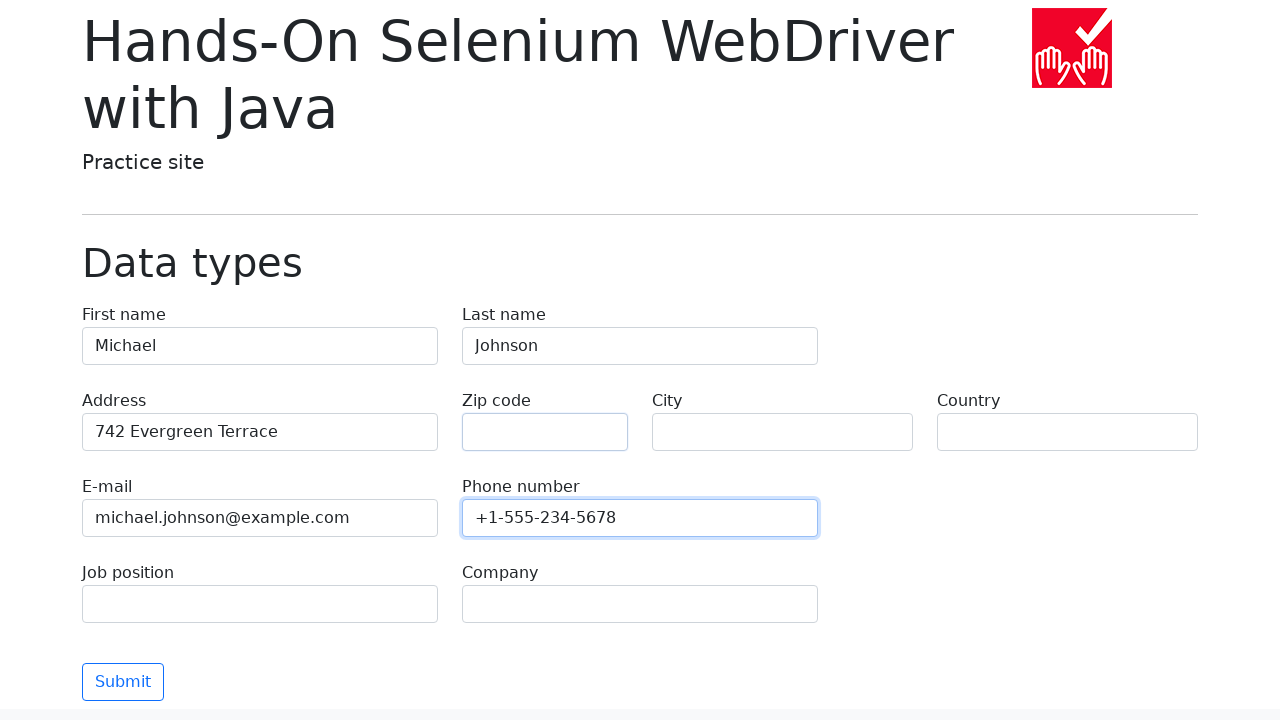

Filled city field with 'Springfield' on input[name="city"]
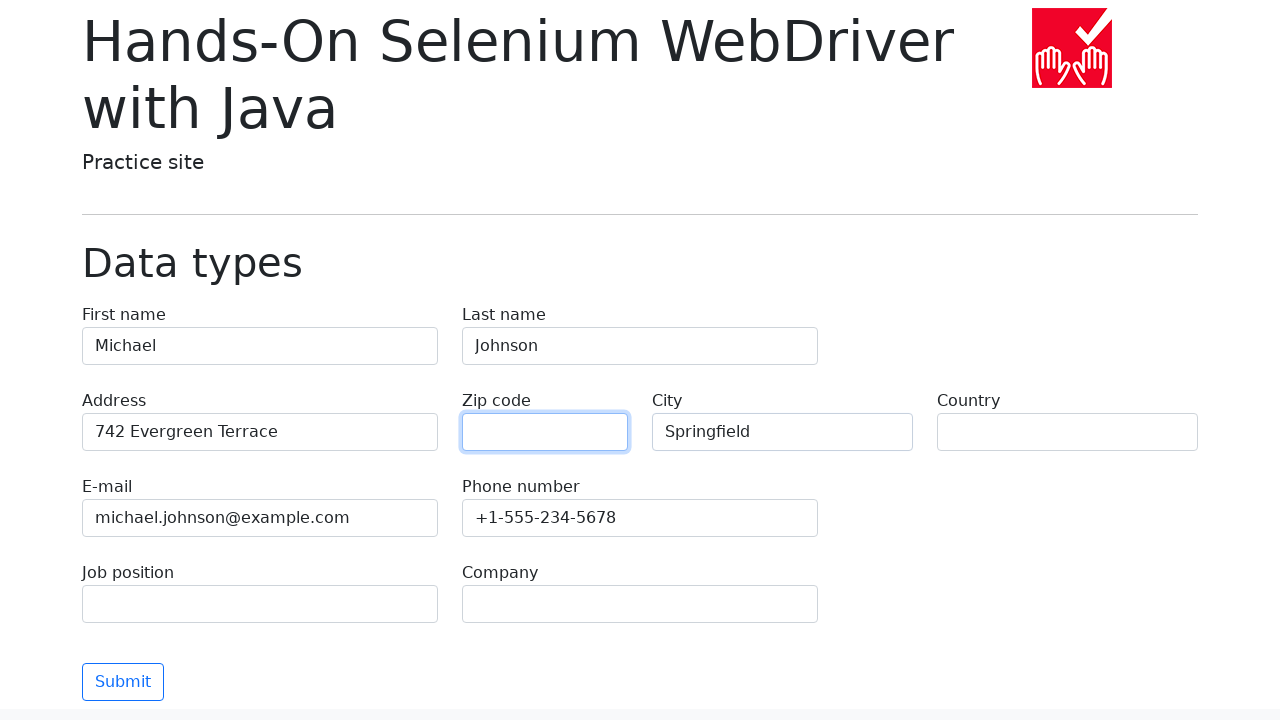

Filled country field with 'United States' on input[name="country"]
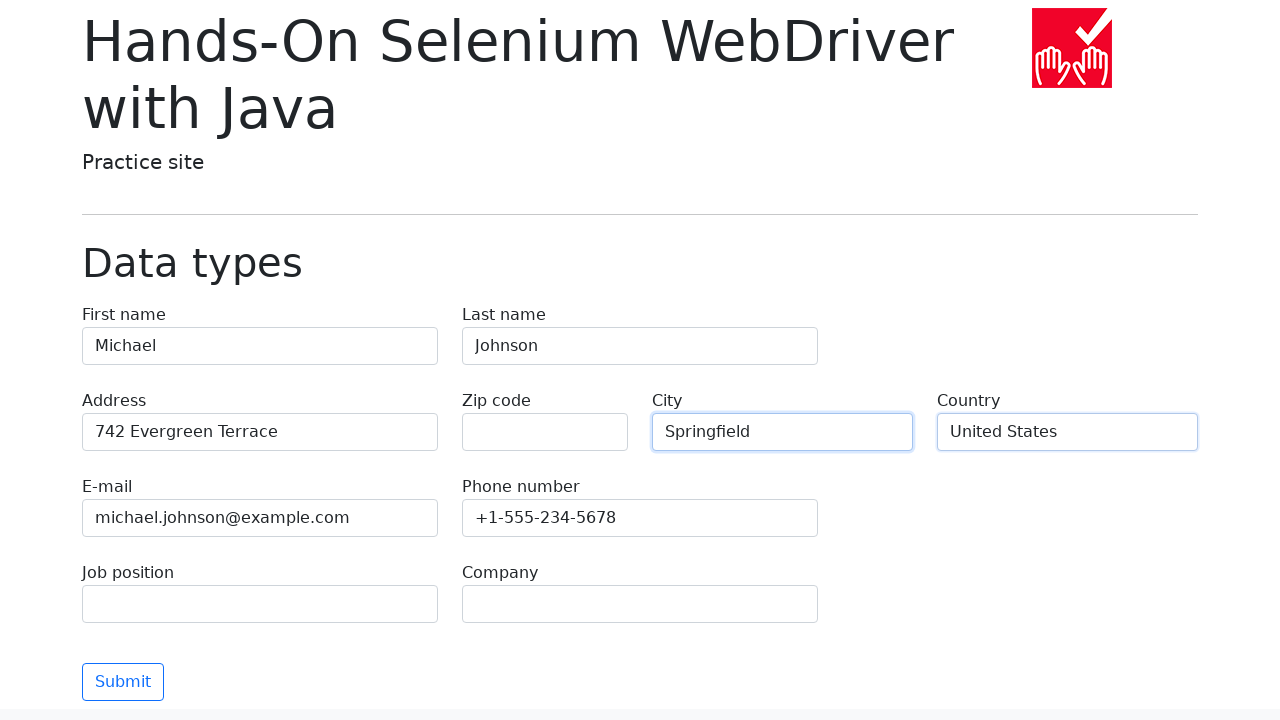

Filled job position field with 'Software Engineer' on input[name="job-position"]
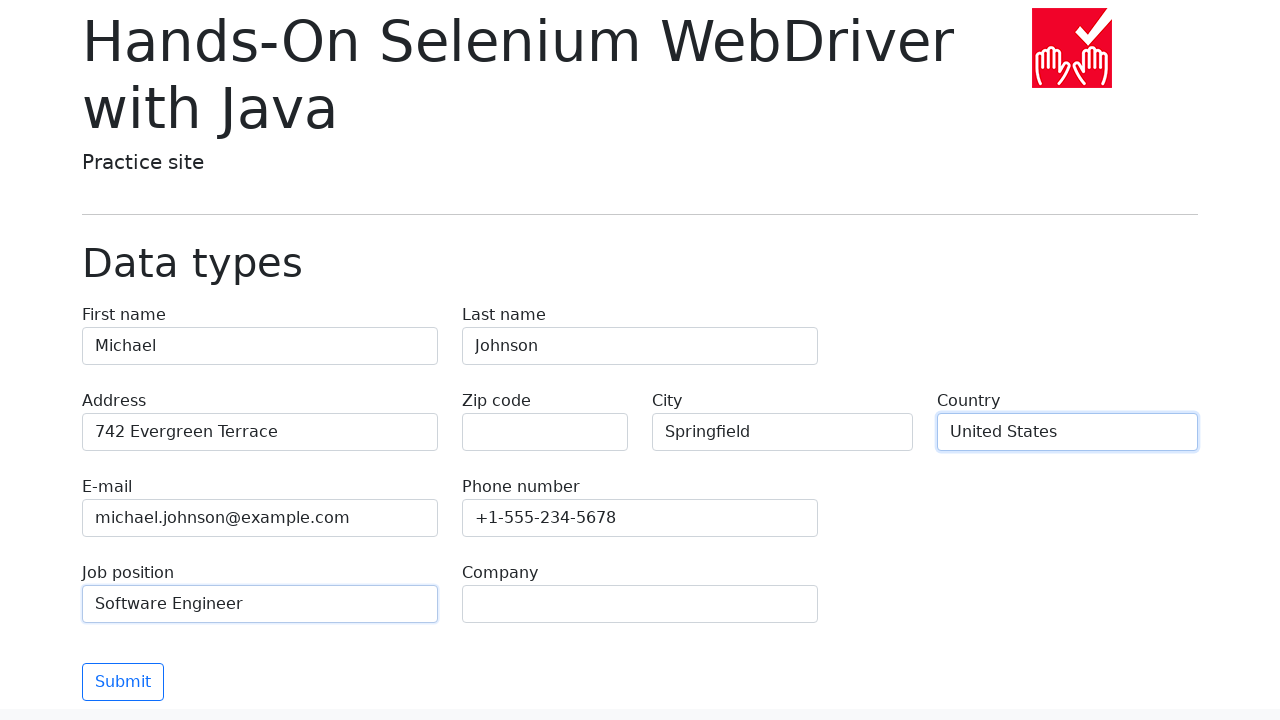

Filled company field with 'Tech Solutions Inc' on input[name="company"]
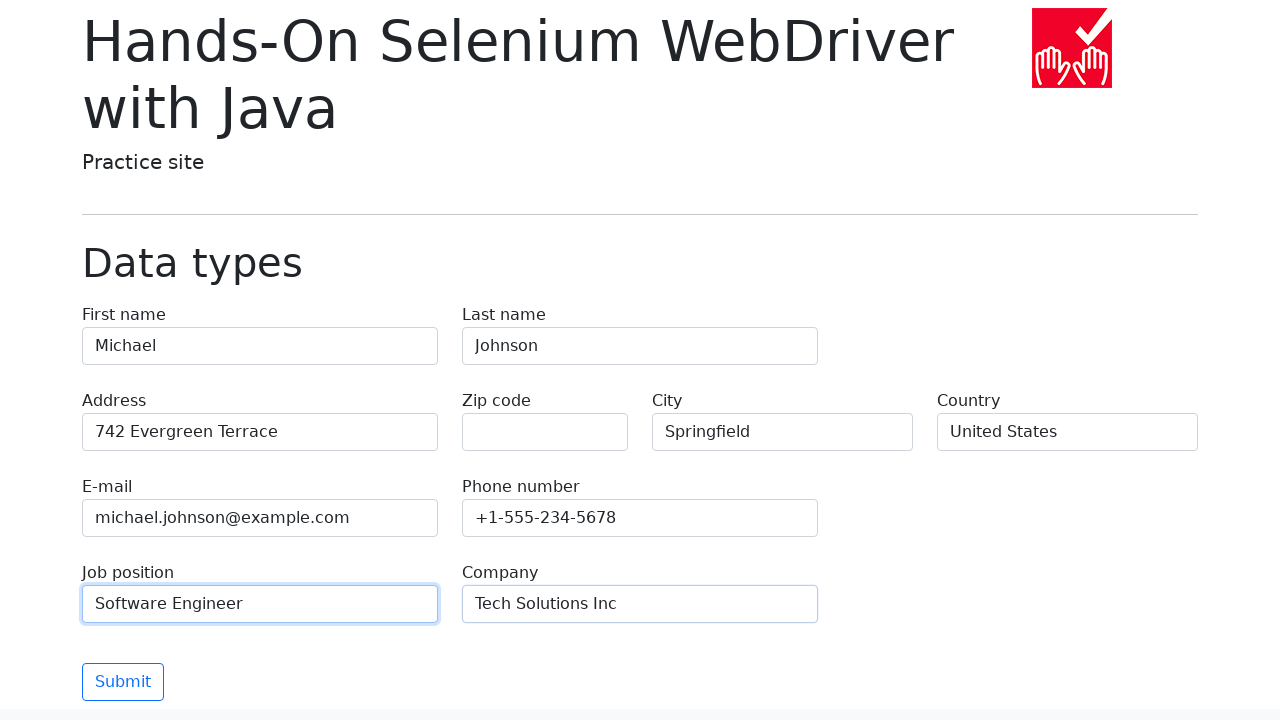

Clicked submit button to submit the form at (123, 682) on button[type="submit"]
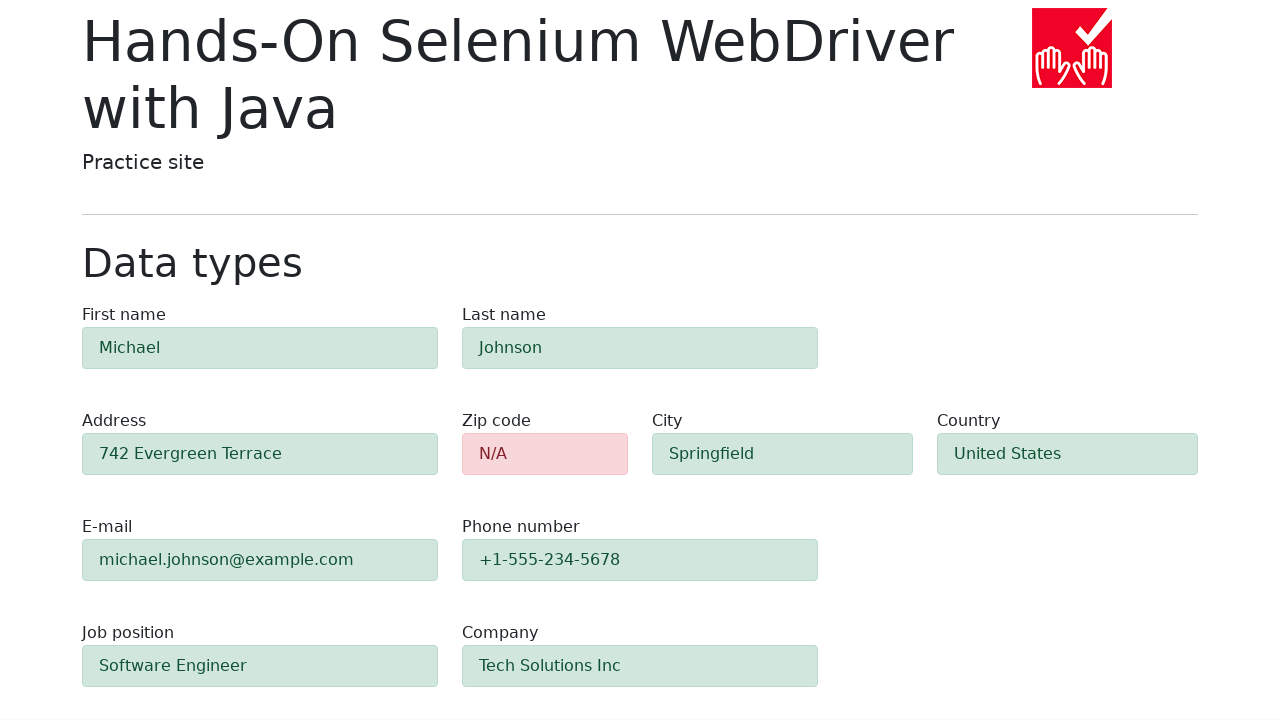

Waited for zip code field to be present after form submission
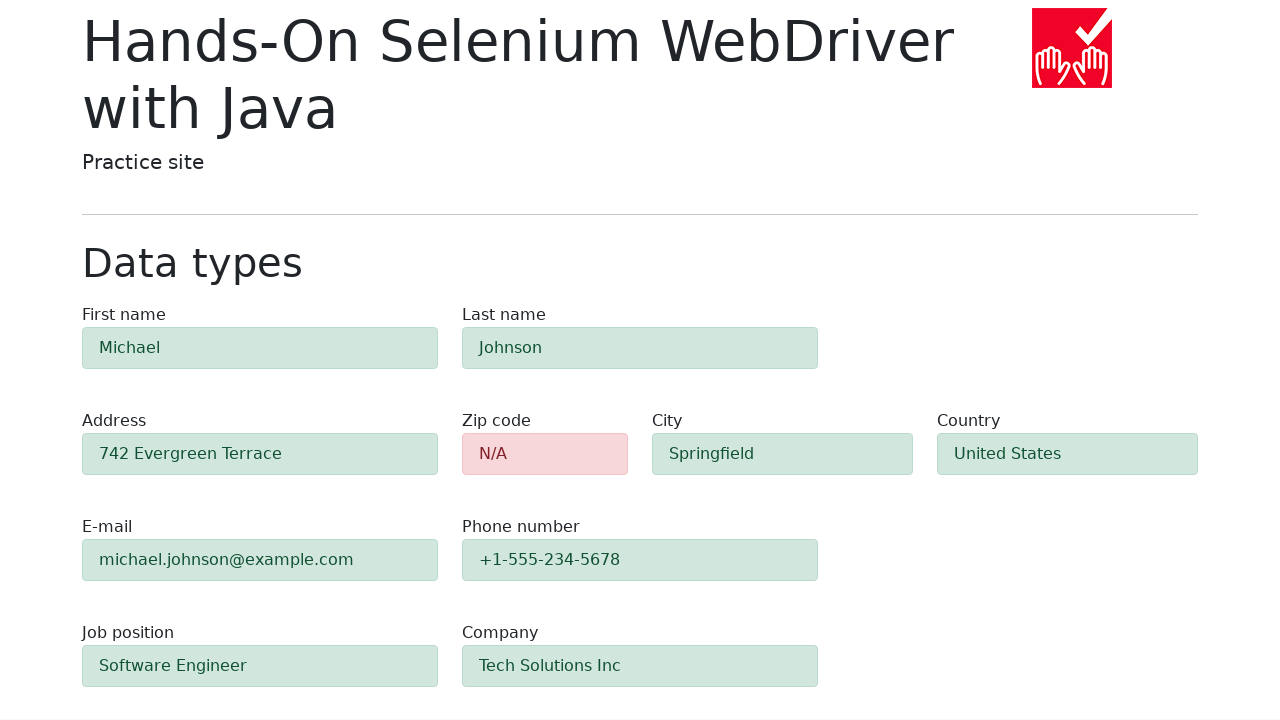

Verified first name field is visible after submission
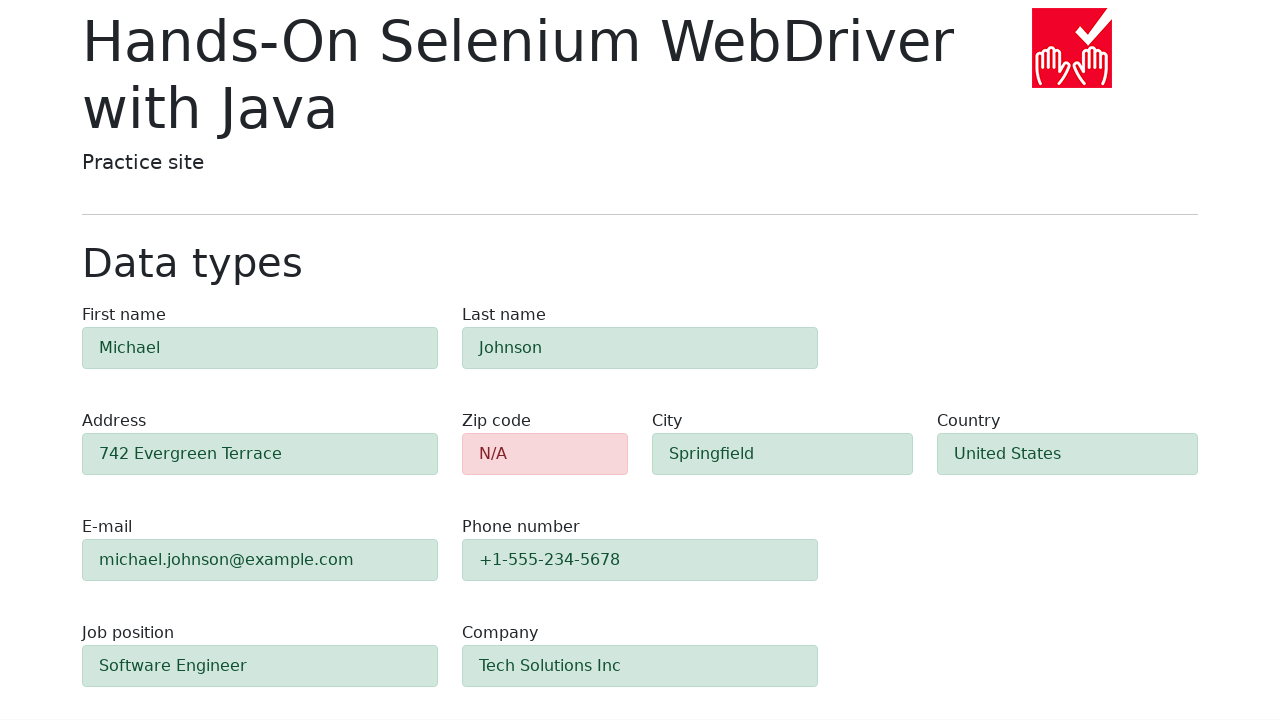

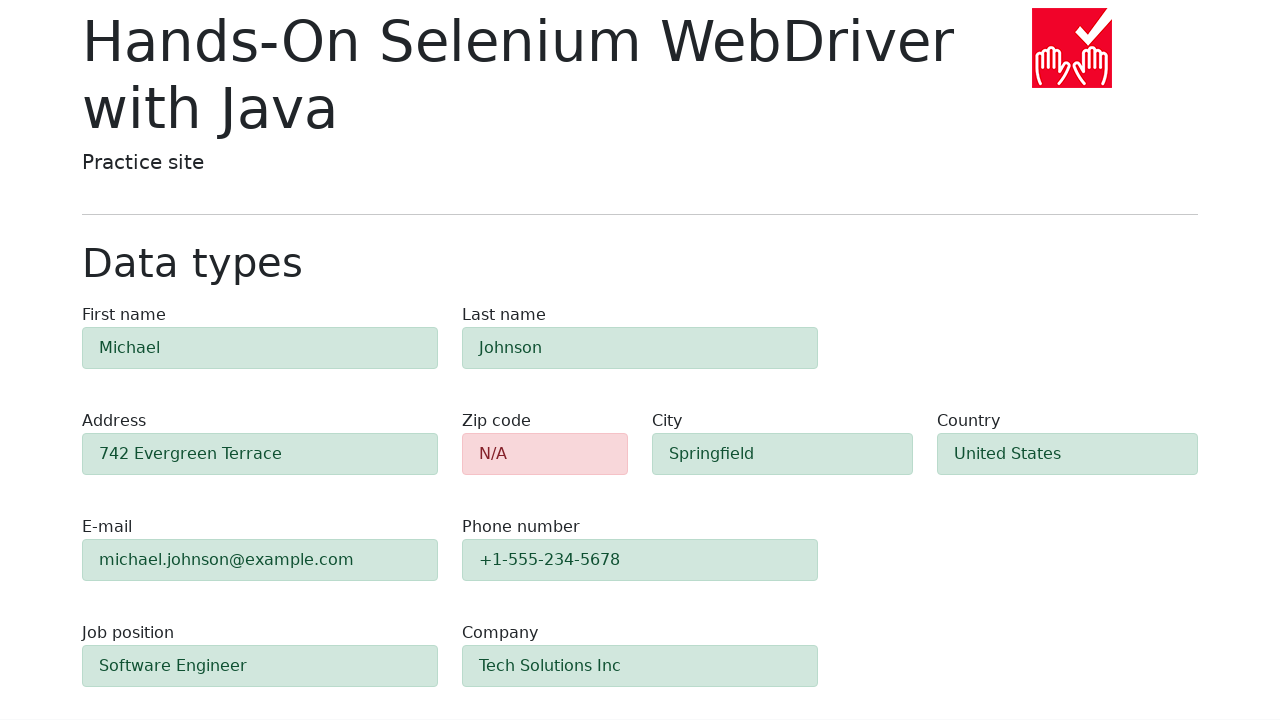